Tests drag and drop functionality within an iframe by dragging an element from source to destination on the jQuery UI demo page

Starting URL: https://jqueryui.com/droppable/

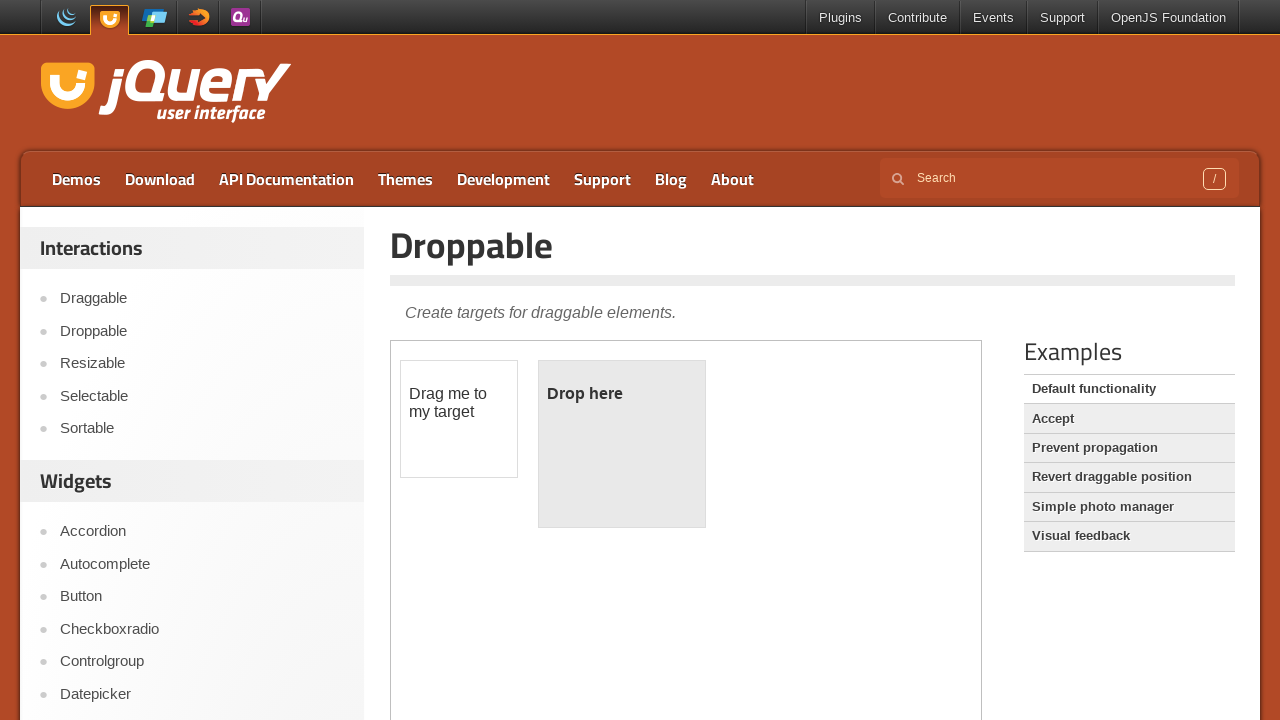

Navigated to jQuery UI droppable demo page
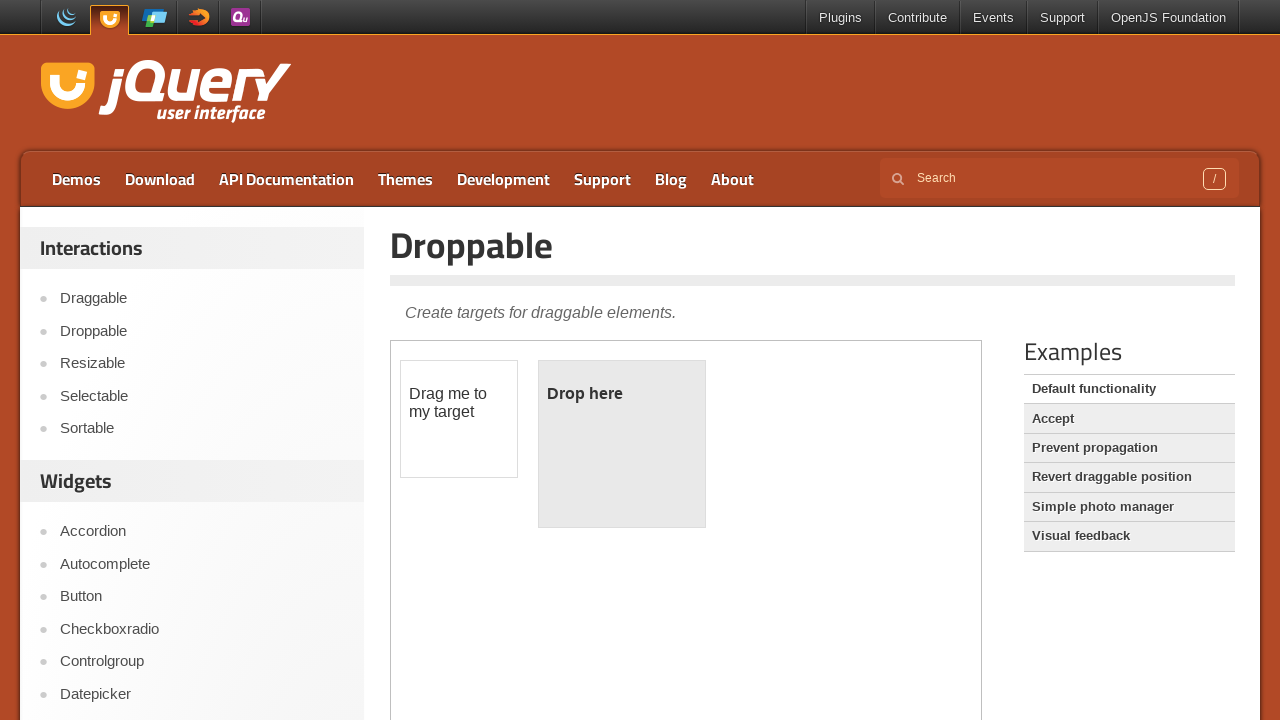

Located iframe containing drag and drop demo
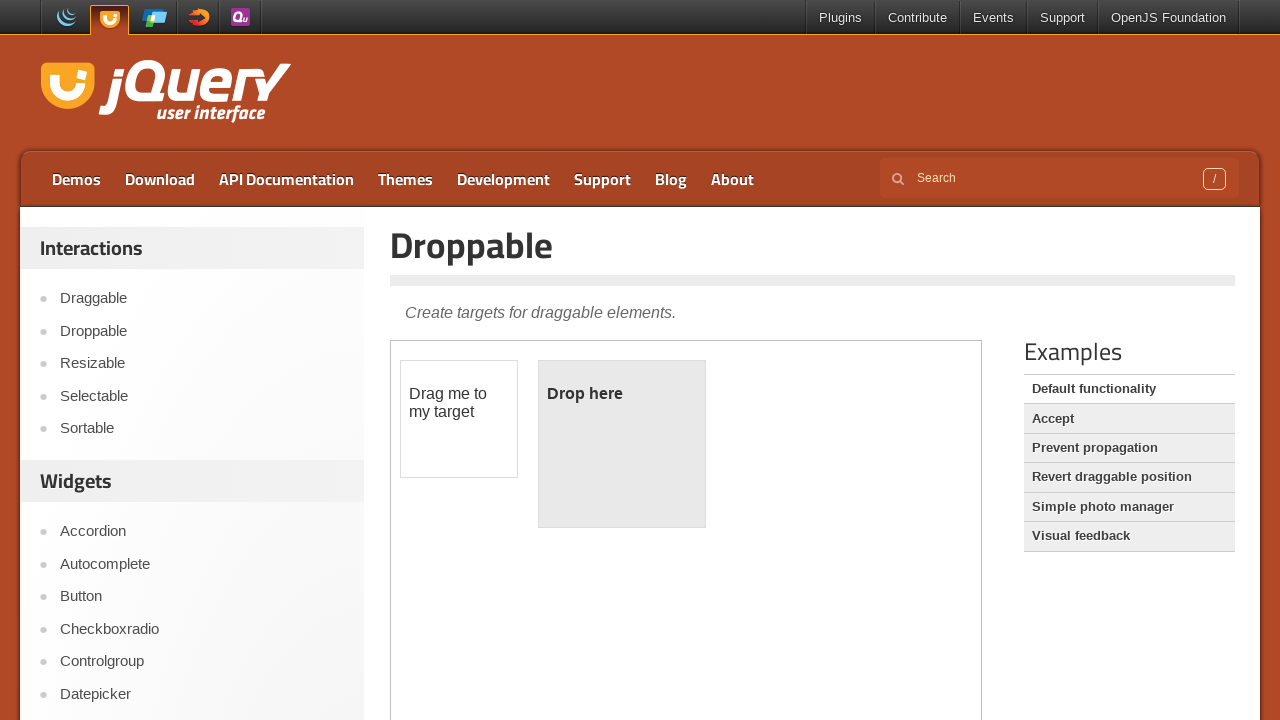

Located draggable source element within iframe
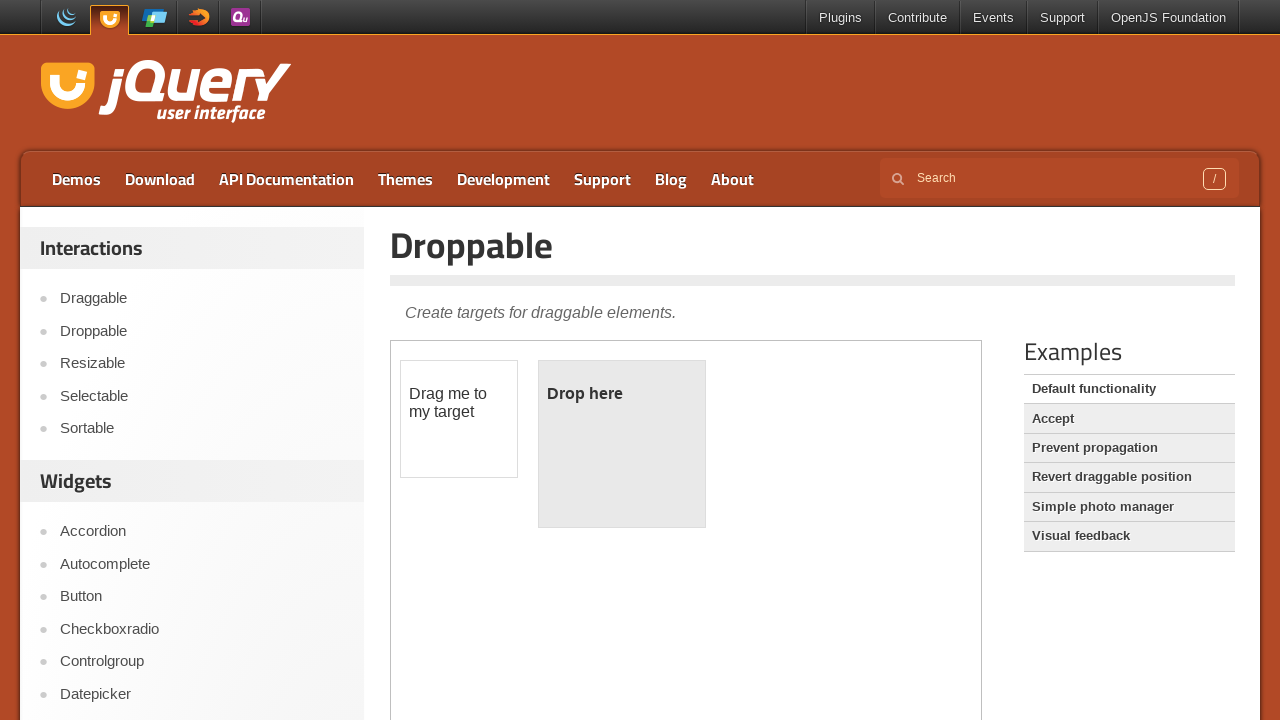

Located droppable destination element within iframe
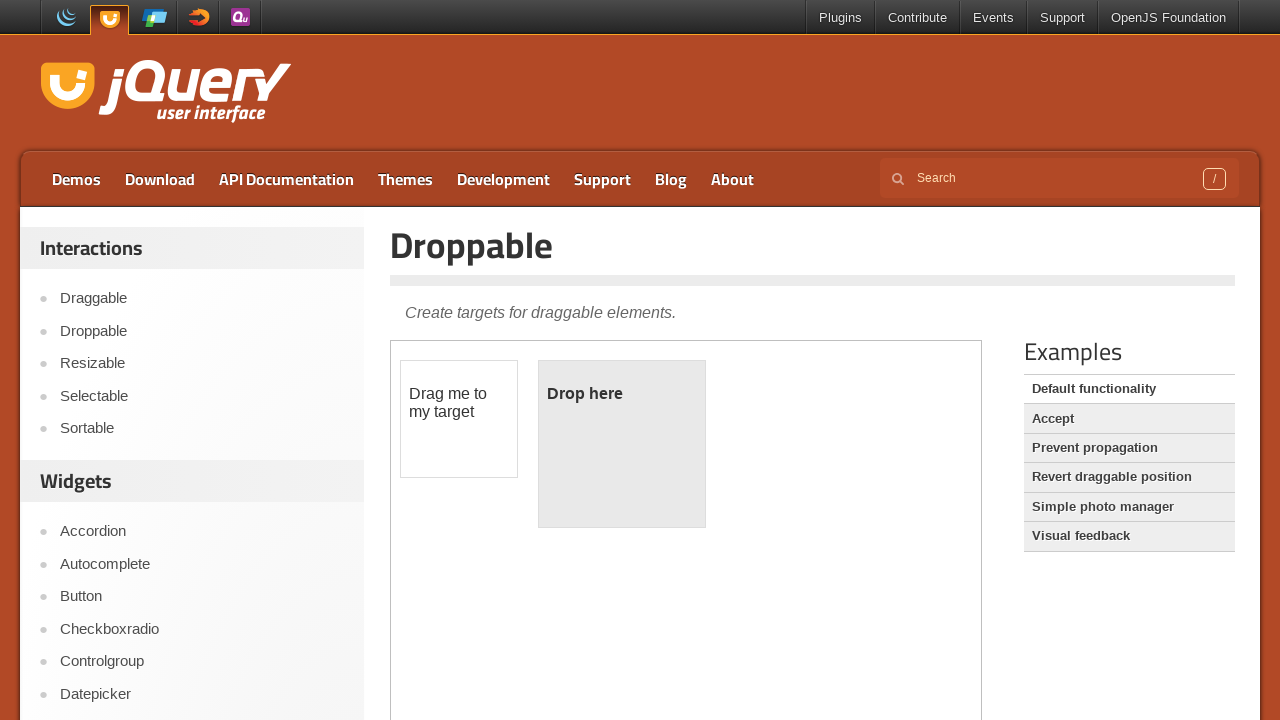

Dragged source element to destination element at (622, 444)
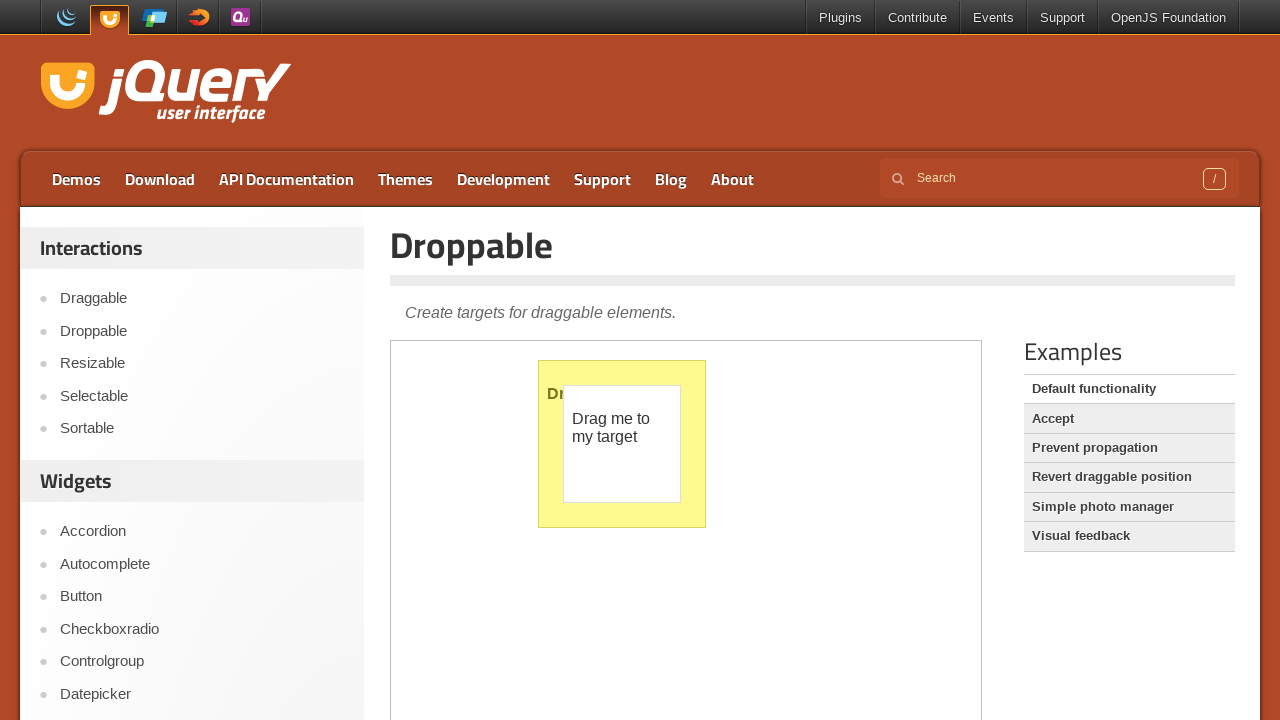

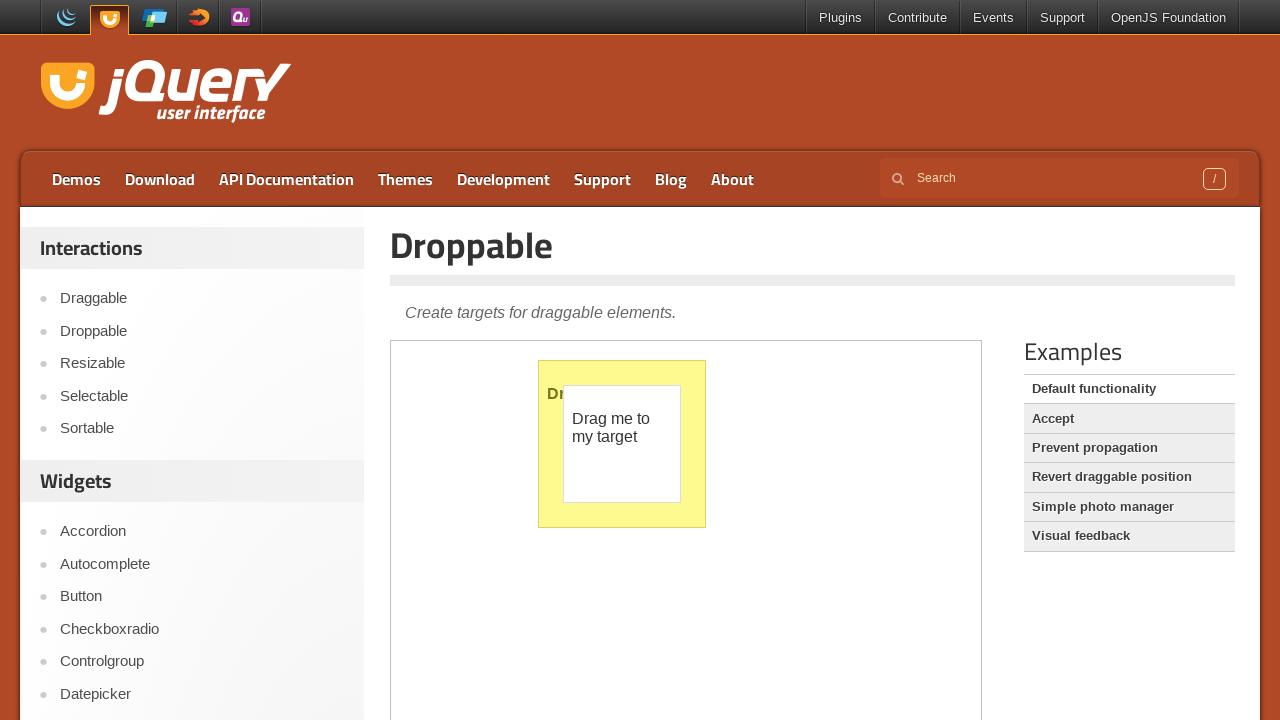